Tests adding todo items by filling the input field and pressing Enter, then verifying the items appear in the list

Starting URL: https://demo.playwright.dev/todomvc

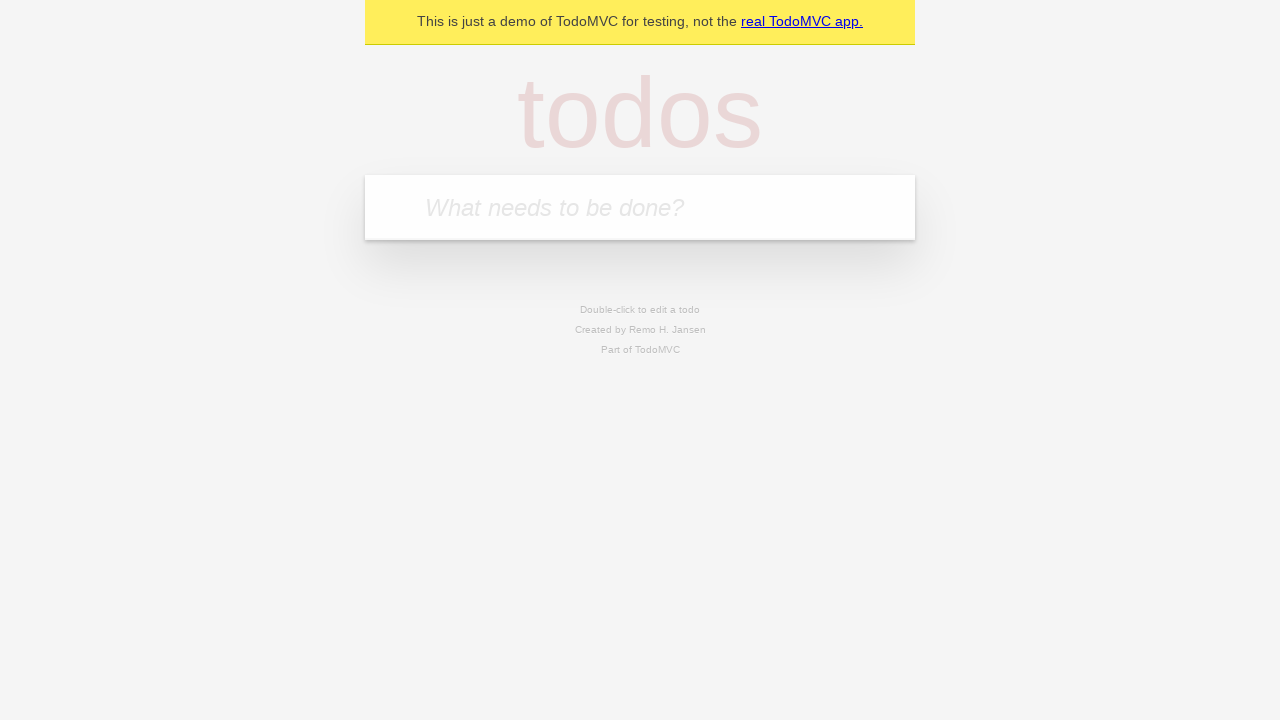

Filled new todo input with 'buy some cheese' on .new-todo
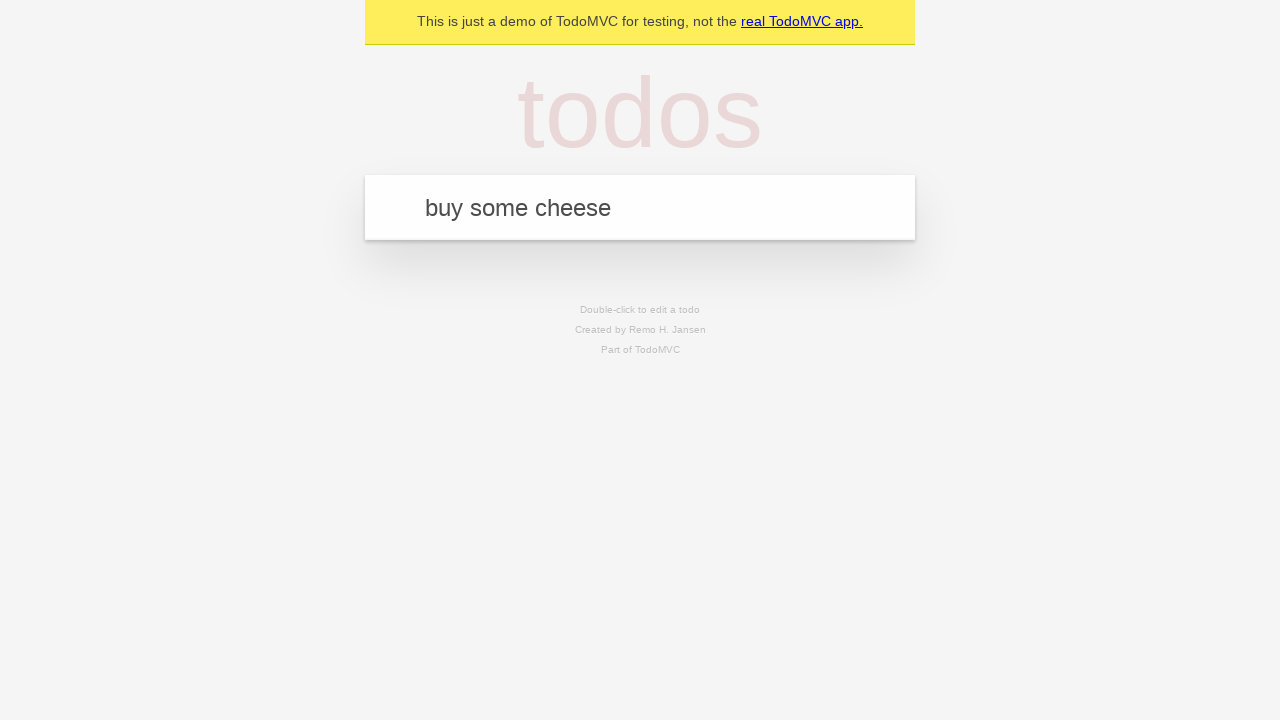

Pressed Enter to add first todo item on .new-todo
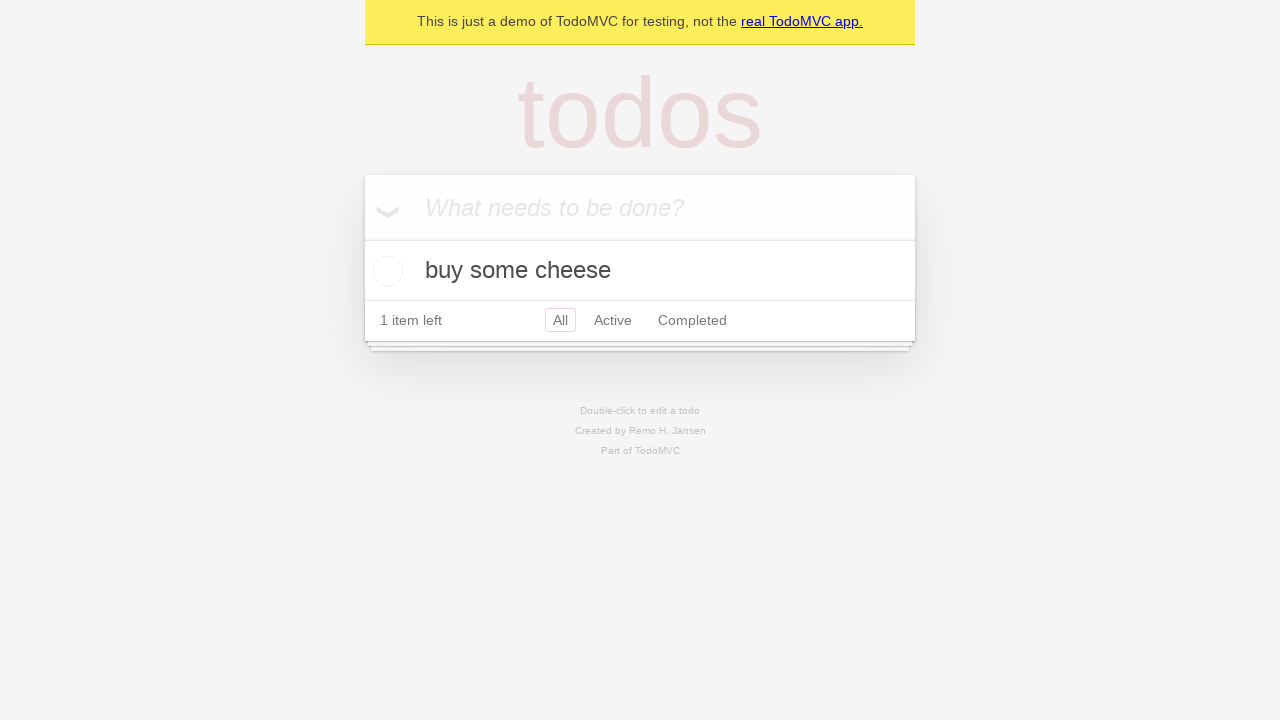

First todo item appeared in the list
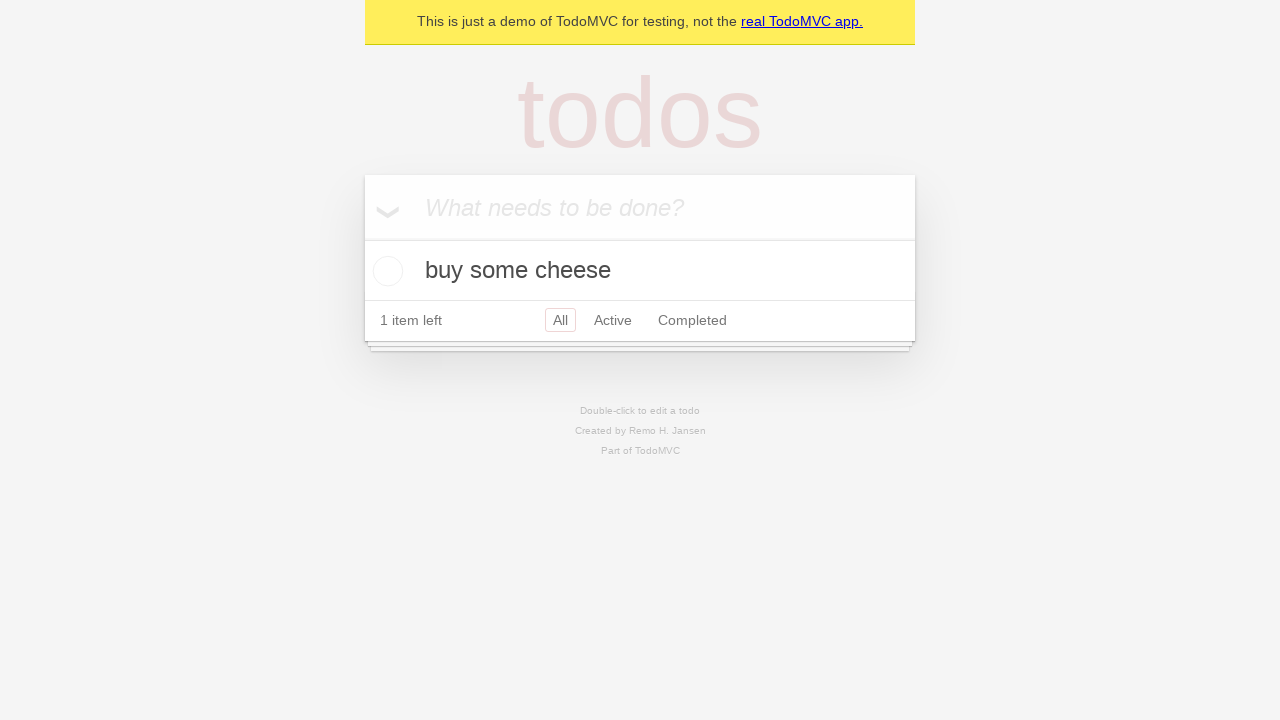

Filled new todo input with 'feed the cat' on .new-todo
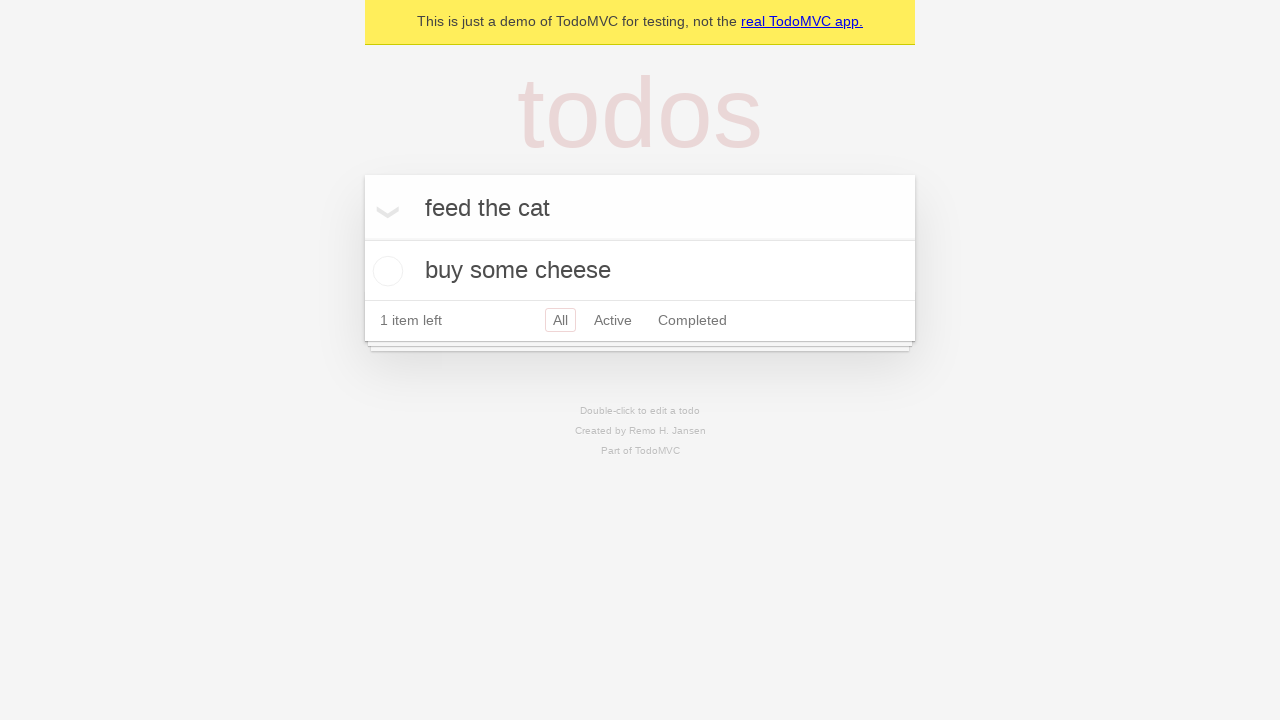

Pressed Enter to add second todo item on .new-todo
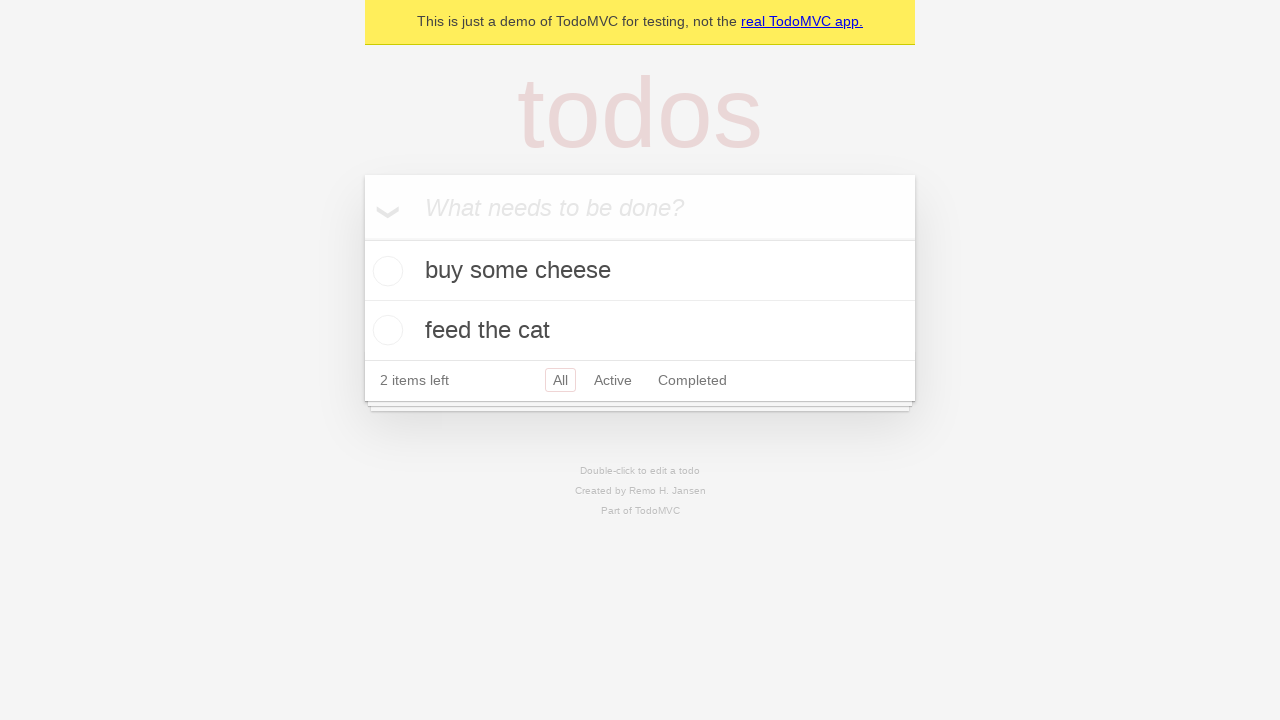

Both todo items are now visible in the list
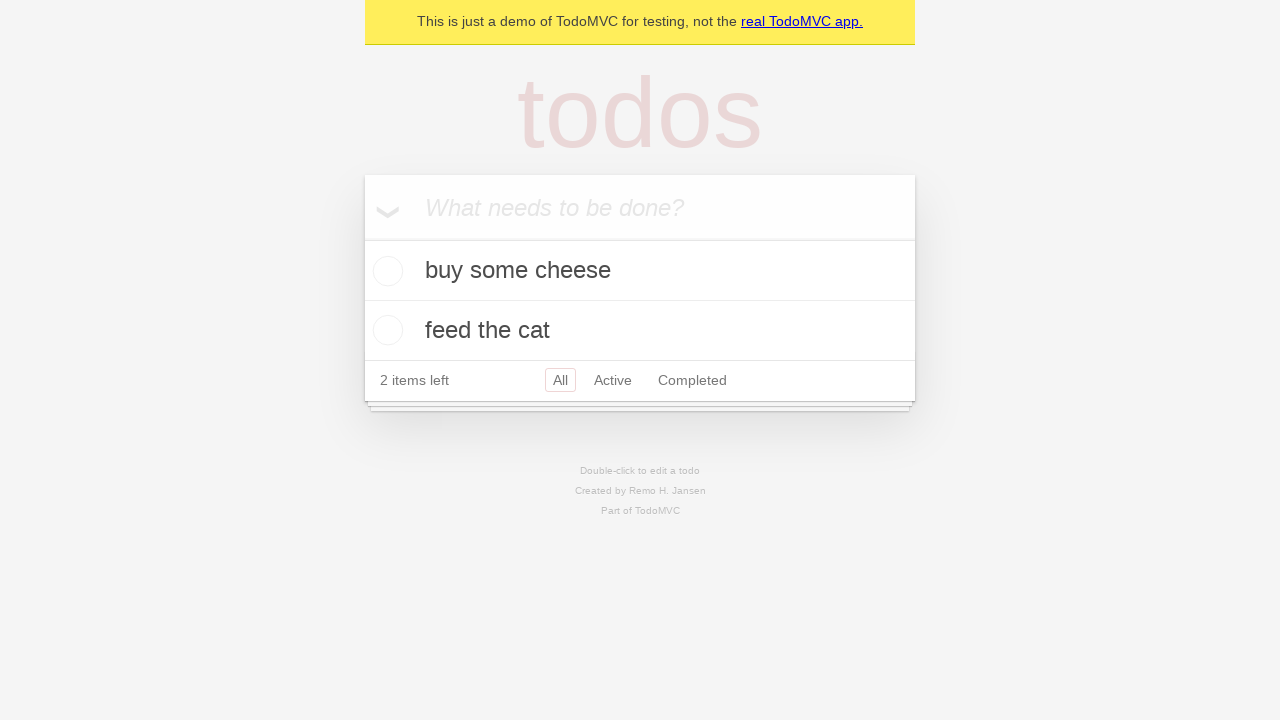

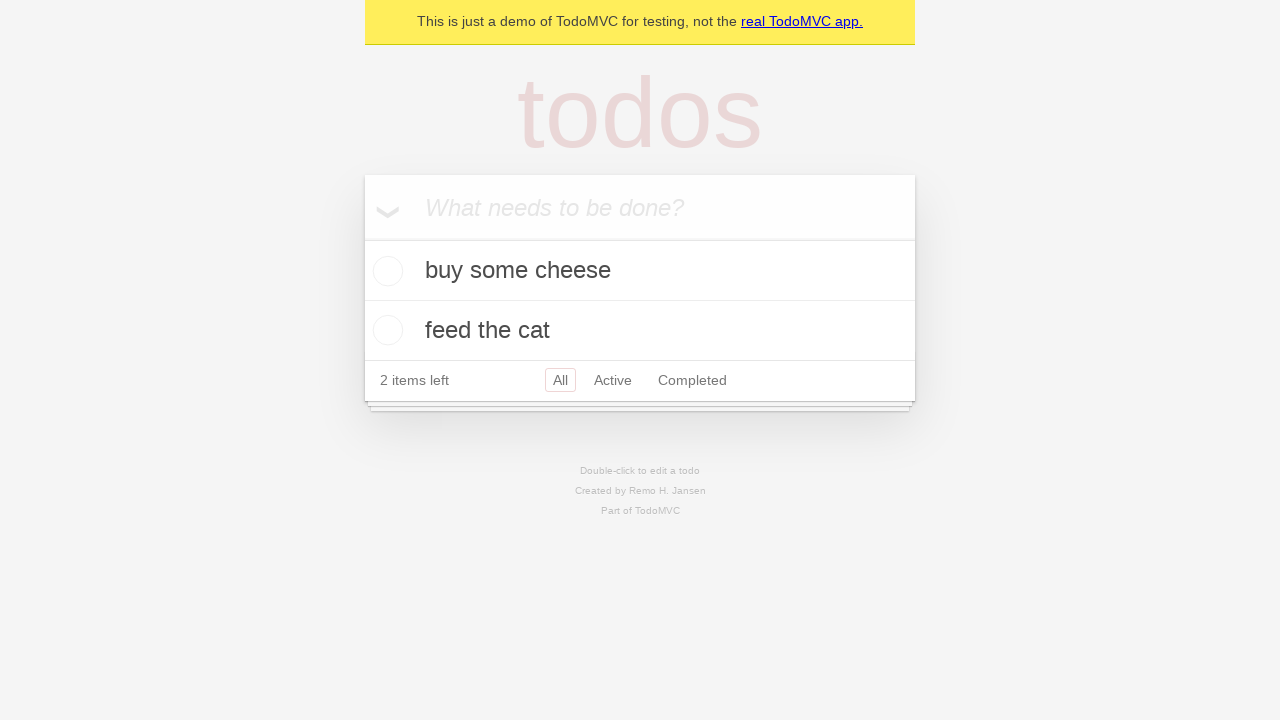